Tests element state verification by checking if elements are displayed, enabled, and selected on an automation practice page

Starting URL: https://www.rahulshettyacademy.com/AutomationPractice/

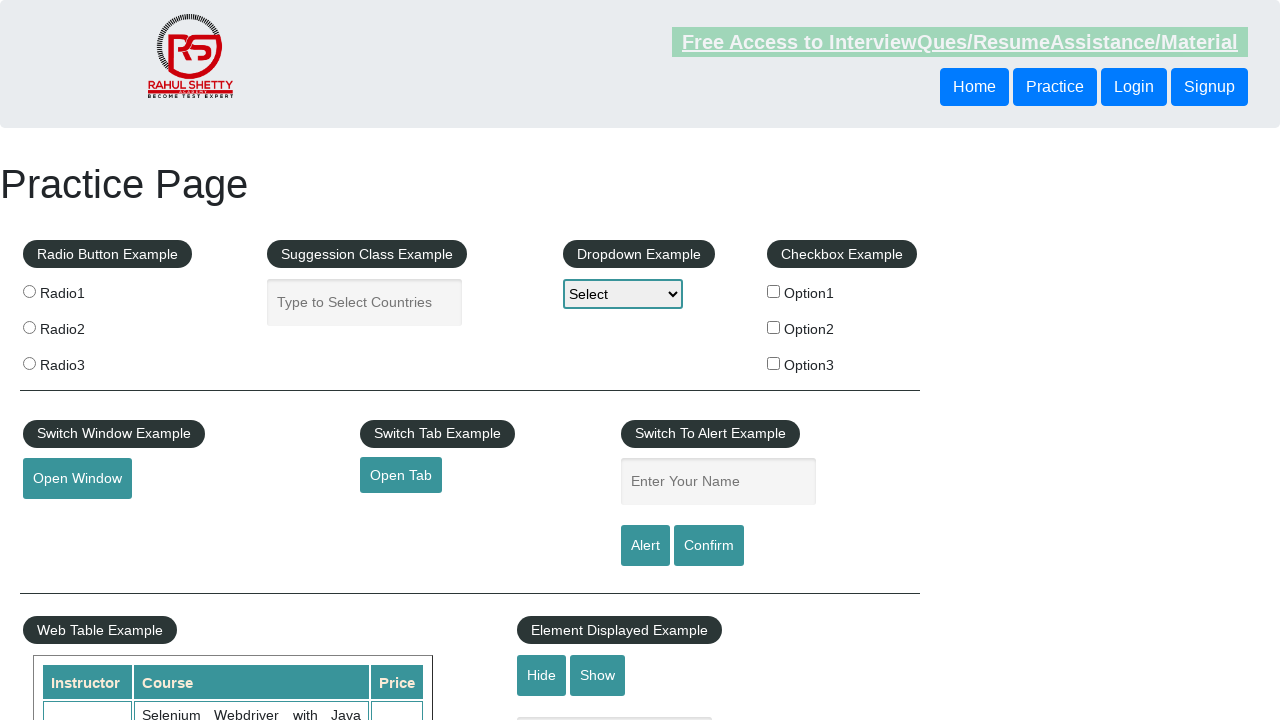

Navigated to automation practice page
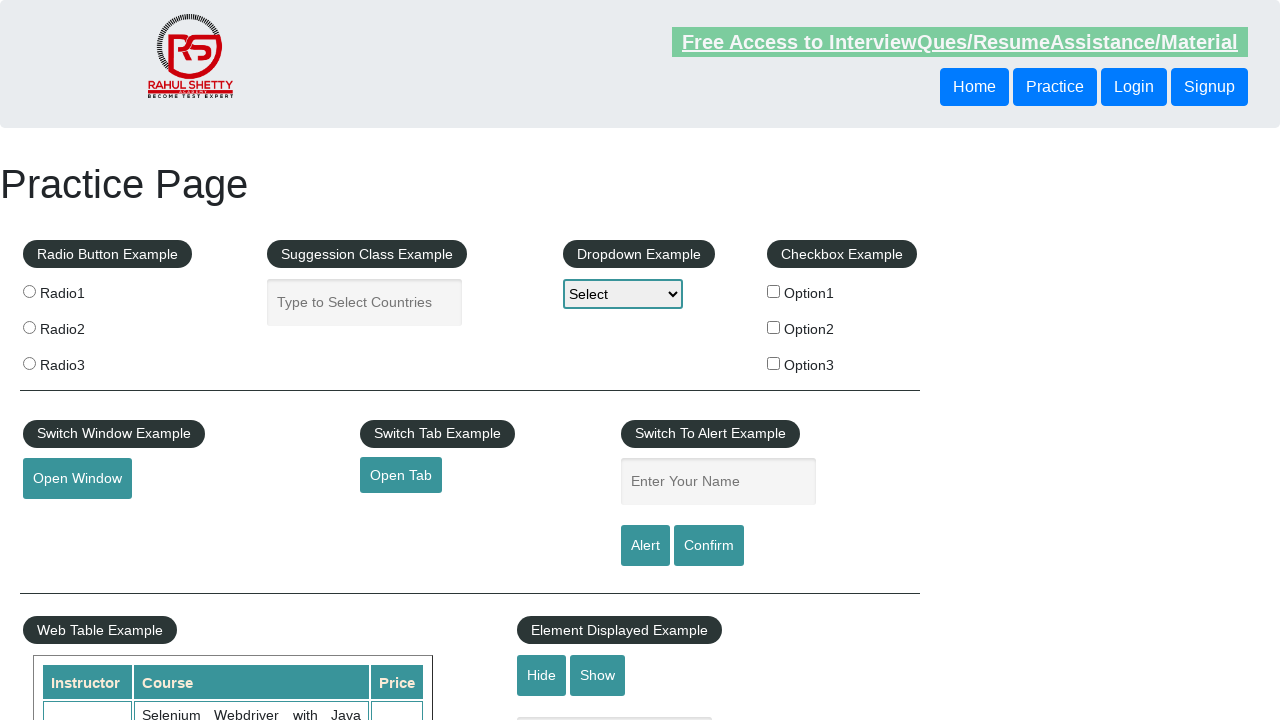

Located checkbox element with ID 'checkBoxOption1'
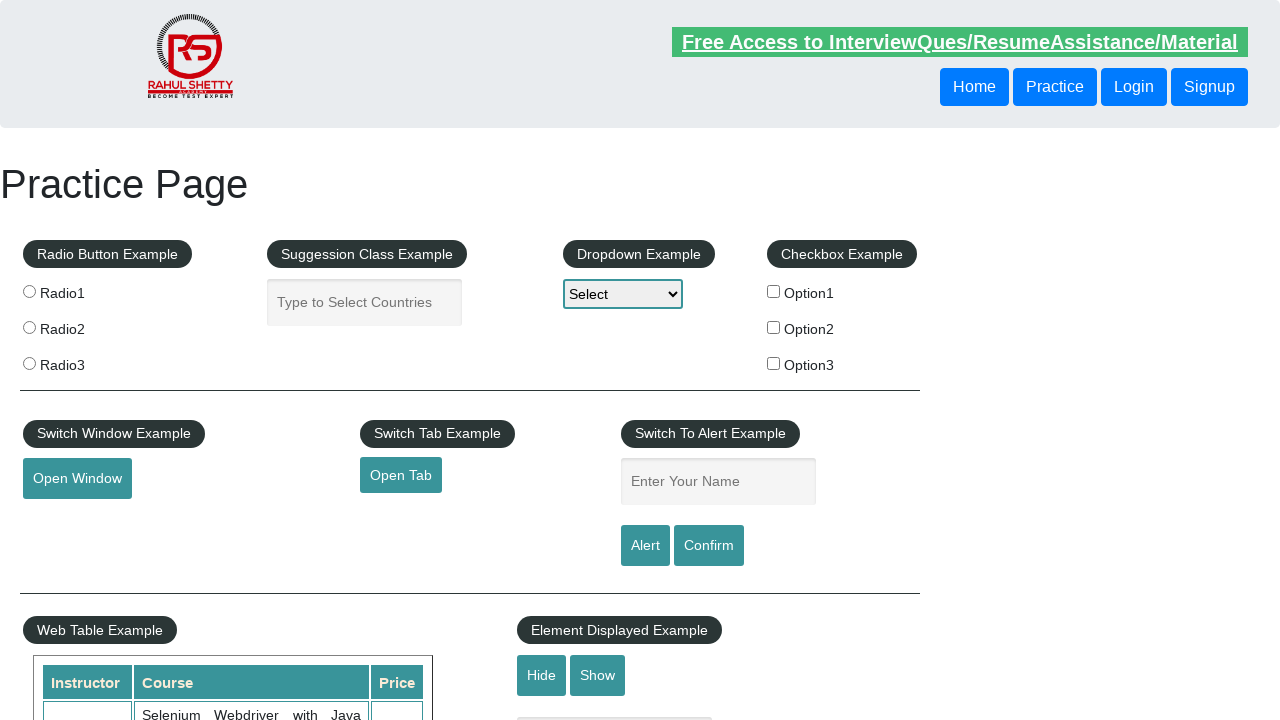

Verified checkbox is displayed: True
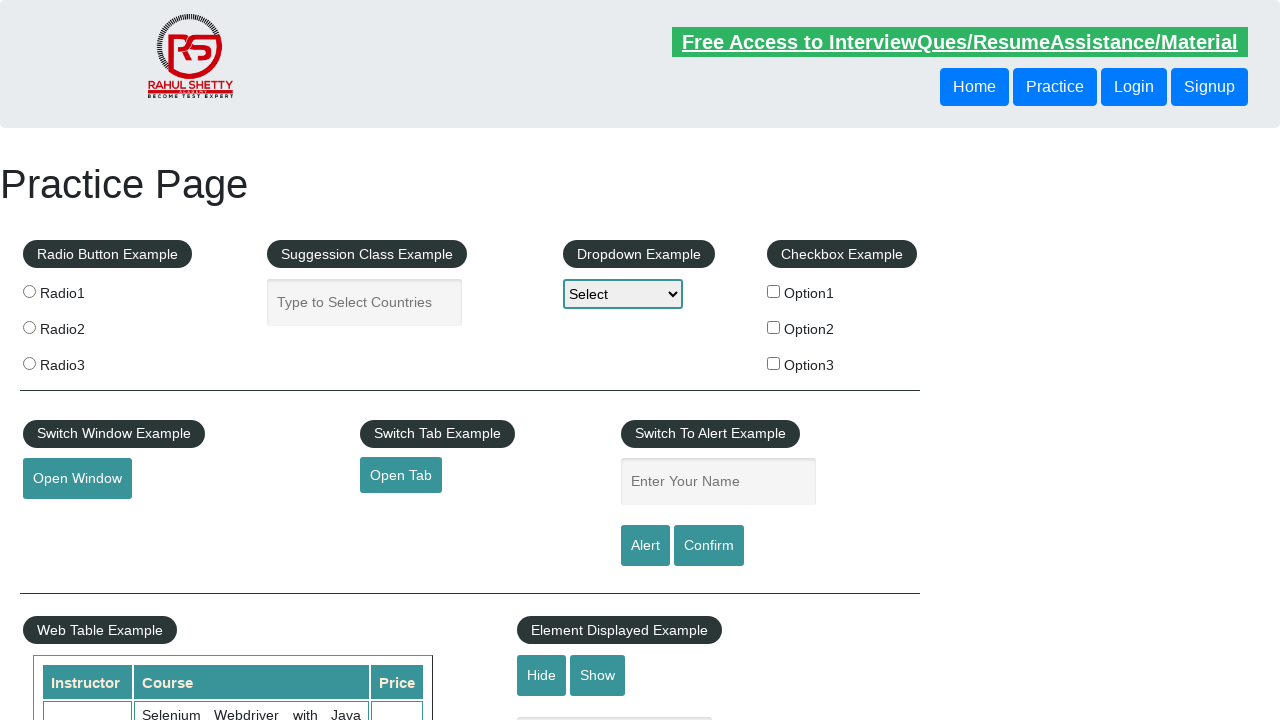

Located alert button element with ID 'alertbtn'
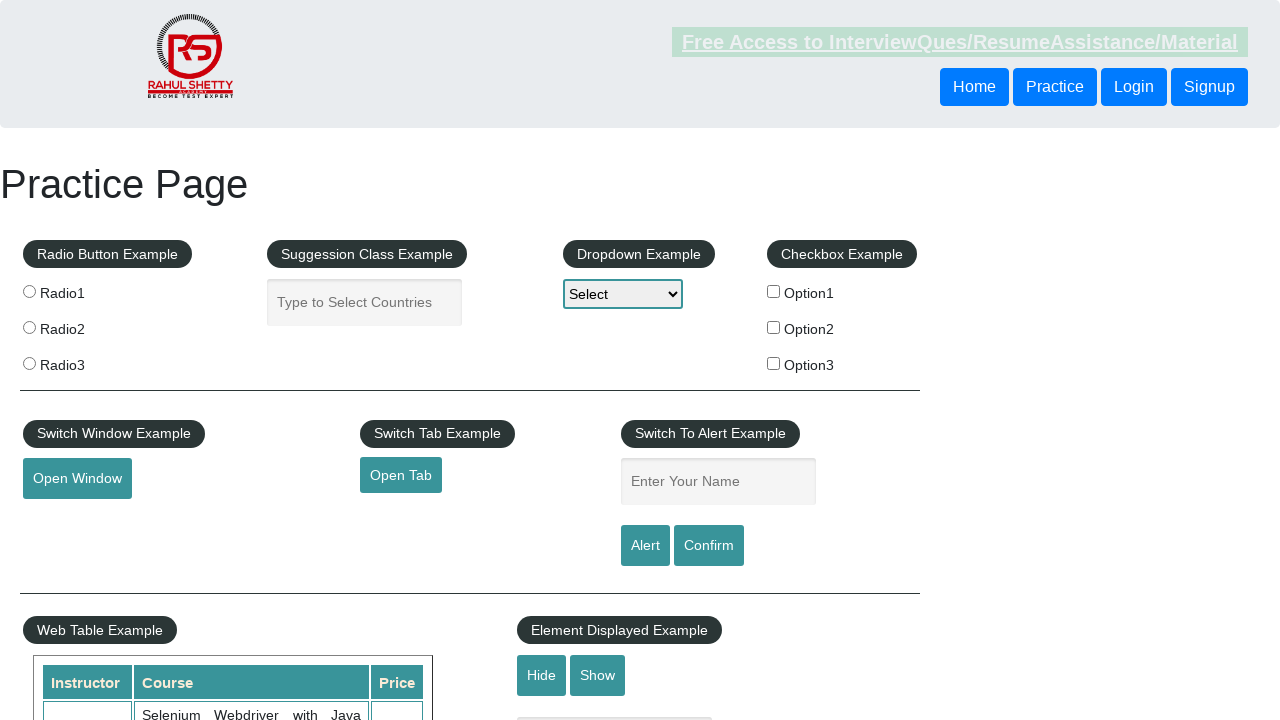

Verified alert button is enabled: True
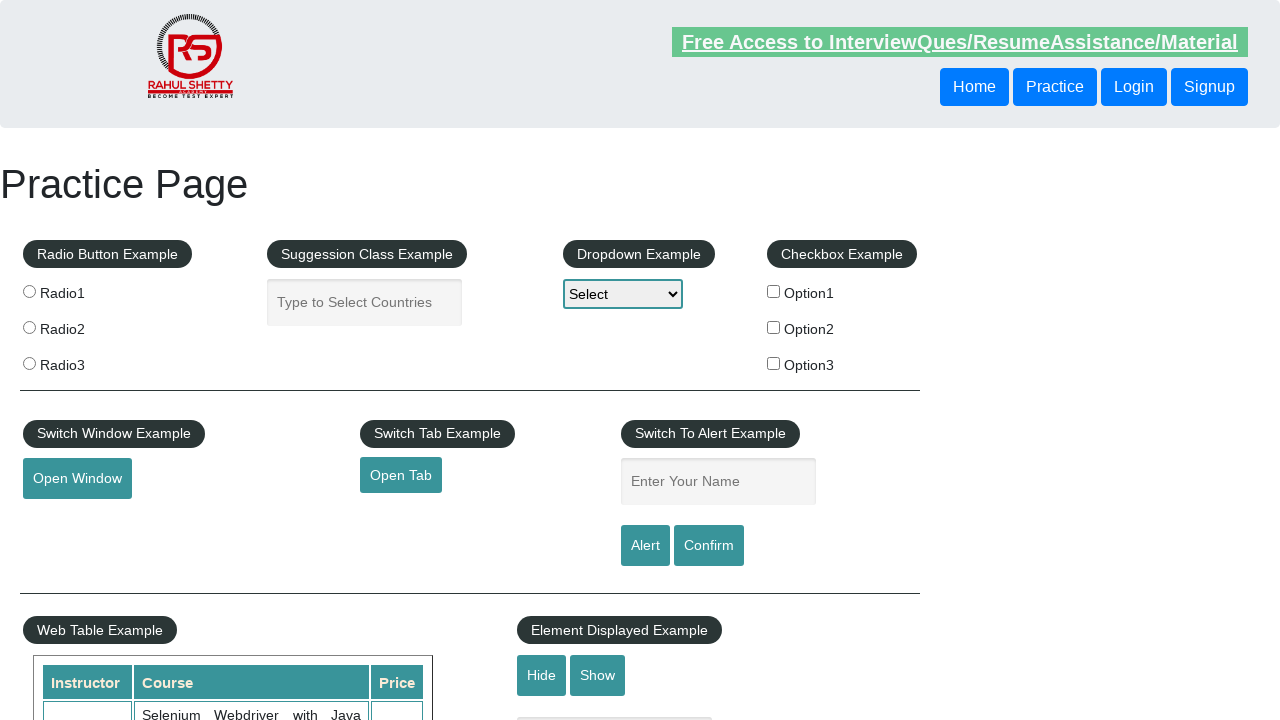

Verified checkbox selection state: False
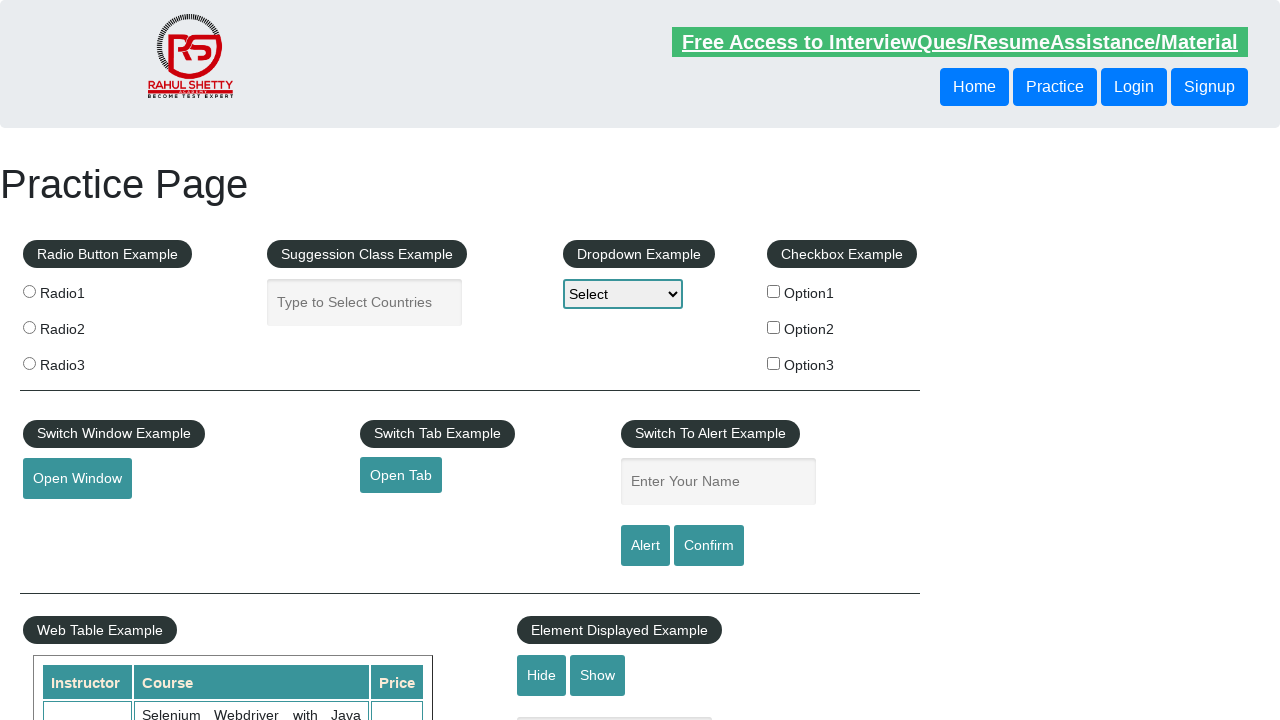

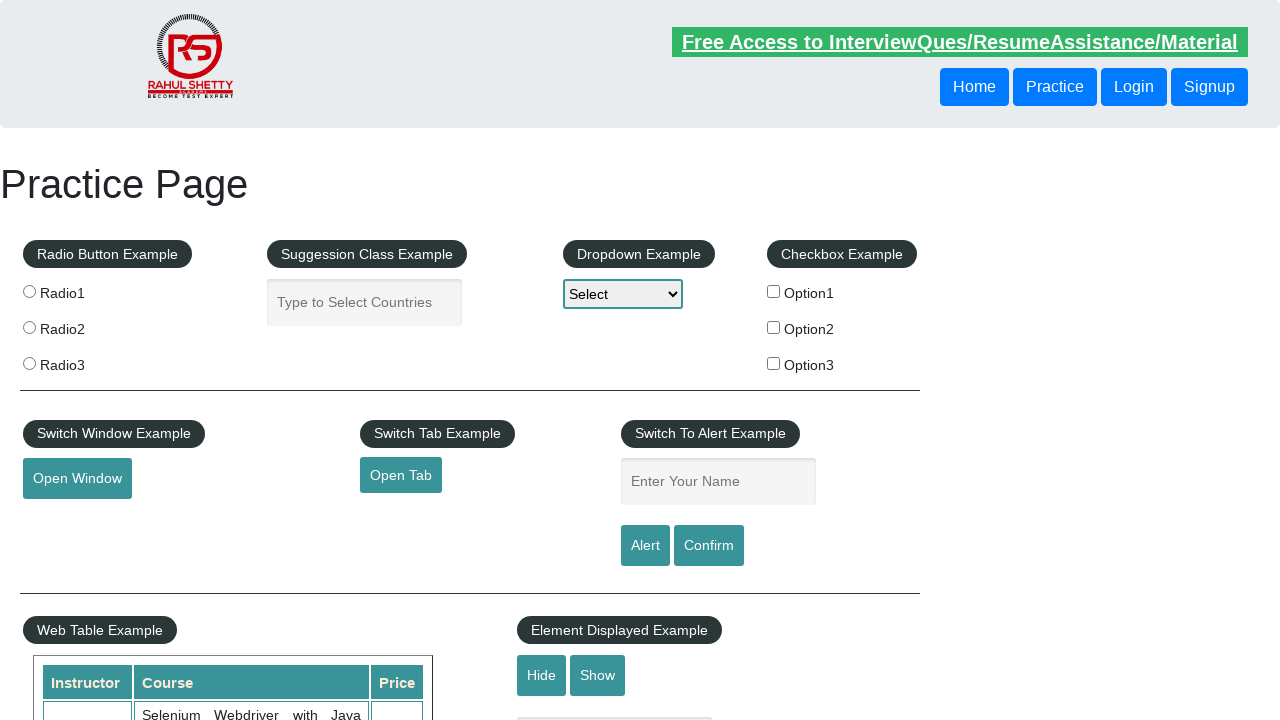